Tests language switching from Polish to English on a folk instruments website by clicking the English link

Starting URL: http://ludowe.instrumenty.edu.pl/pl/o-projekcie

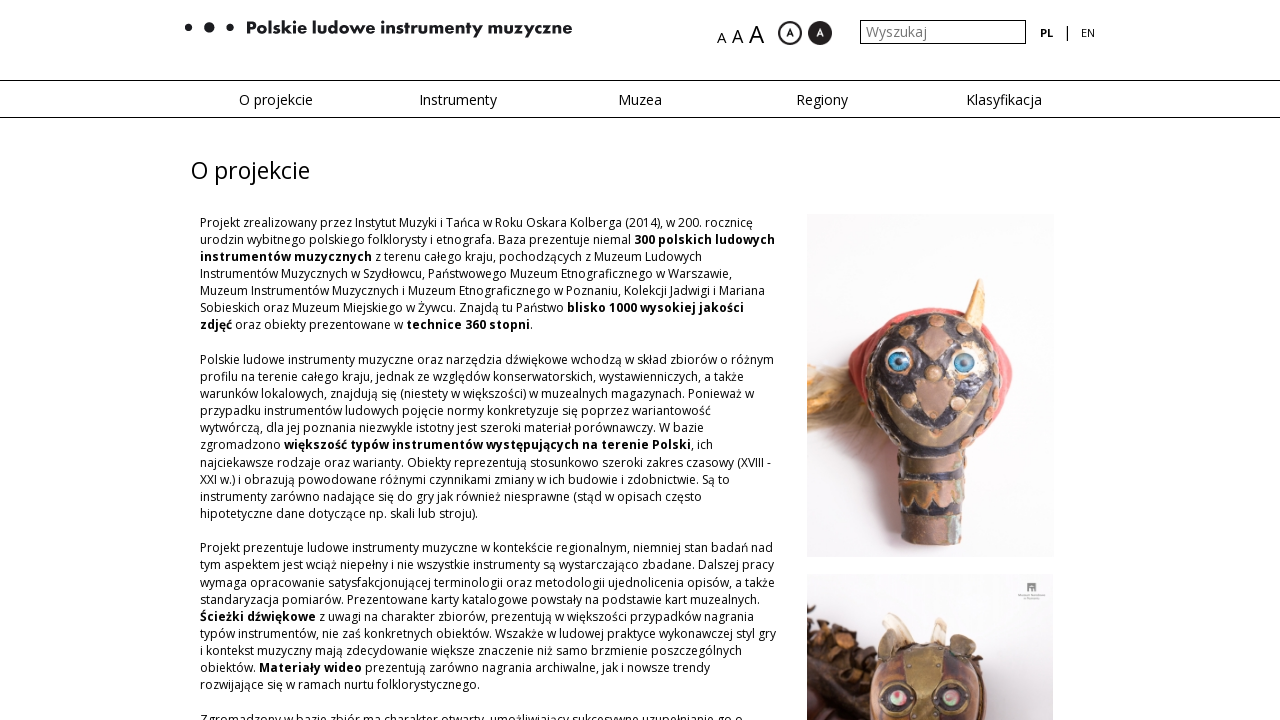

Clicked English language link to switch from Polish to English at (1088, 33) on a[href='/en/about']
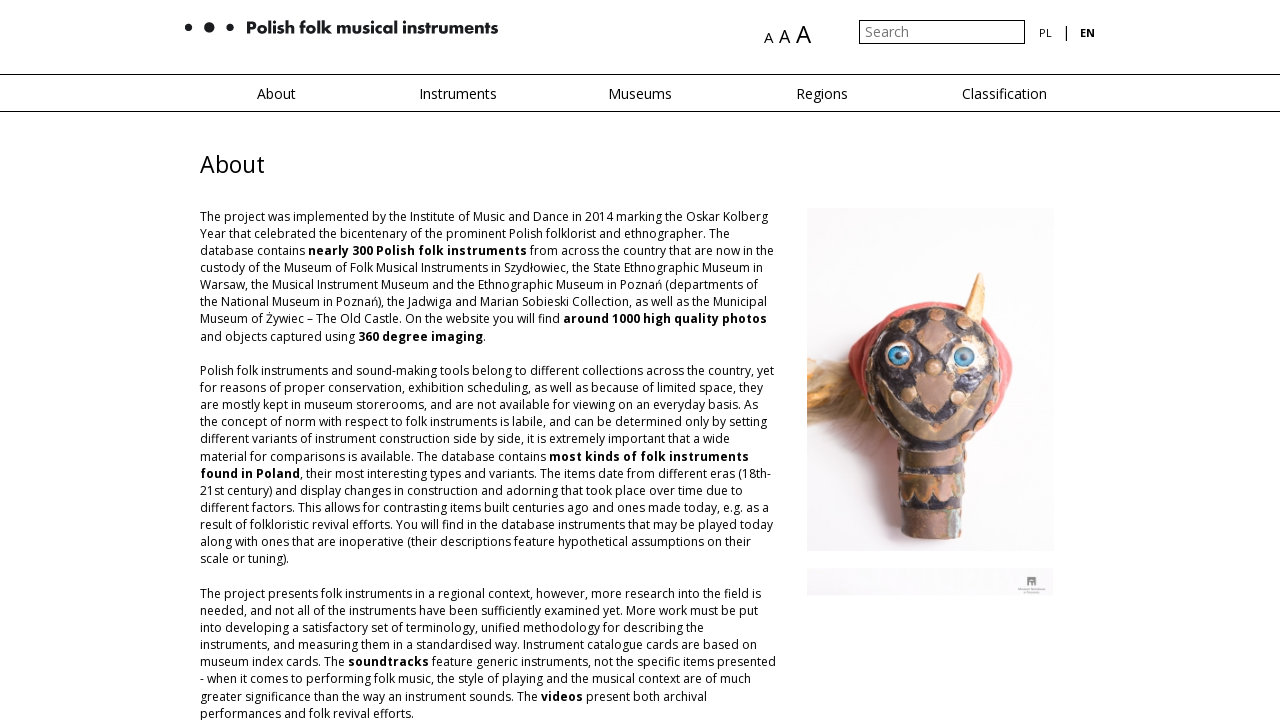

Page loaded successfully and main heading element is visible
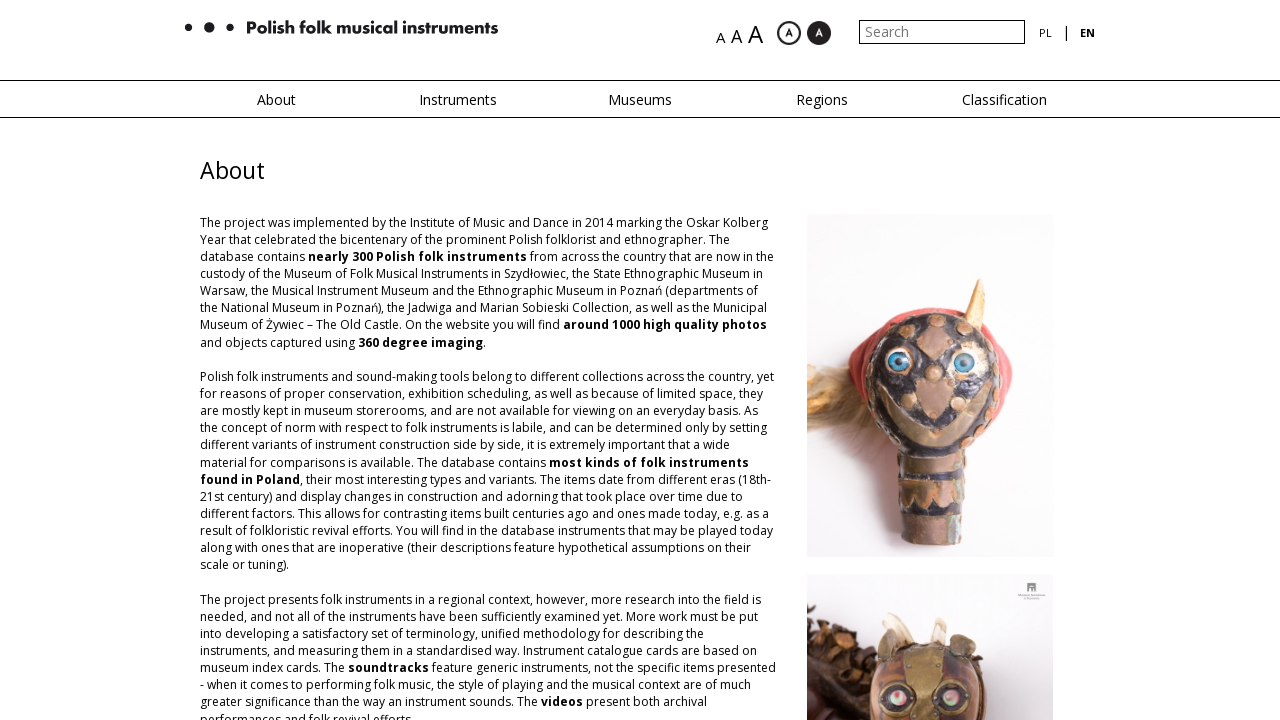

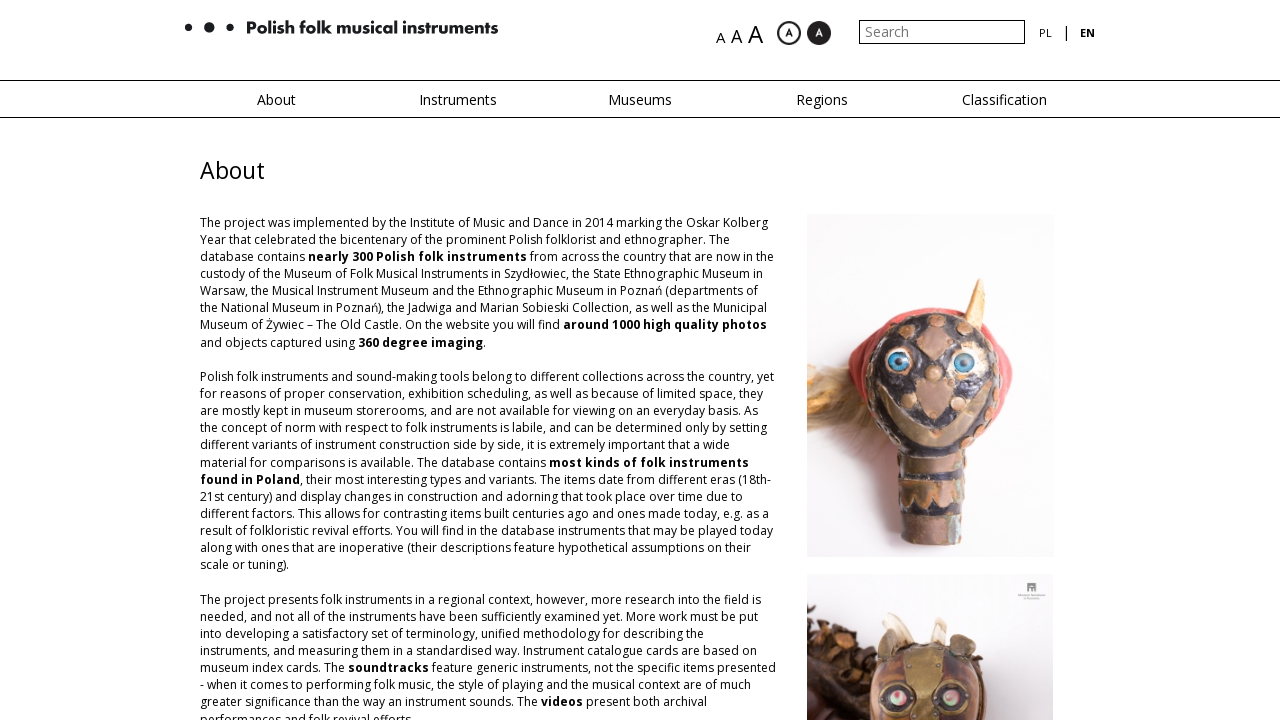